Tests JavaScript alert handling by clicking a button to trigger an alert, accepting it, and verifying the result text

Starting URL: https://the-internet.herokuapp.com/javascript_alerts

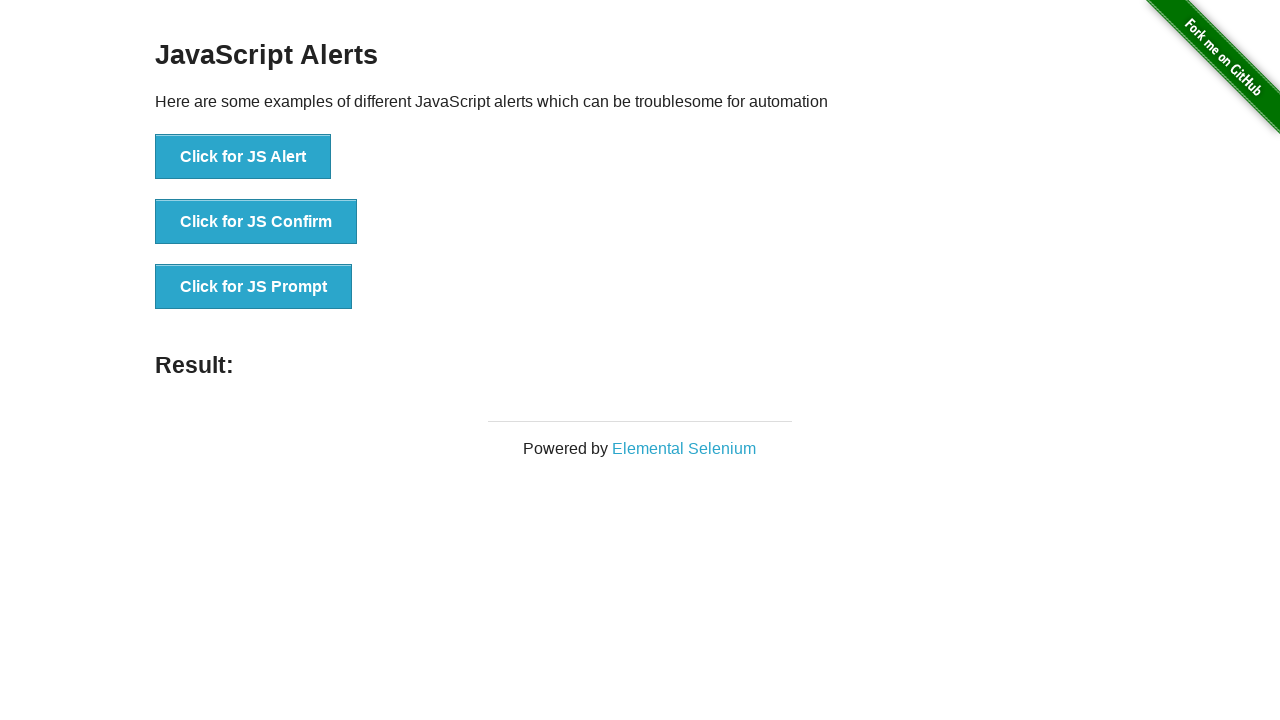

Clicked button to trigger JavaScript alert at (243, 157) on xpath=//button[@onclick='jsAlert()']
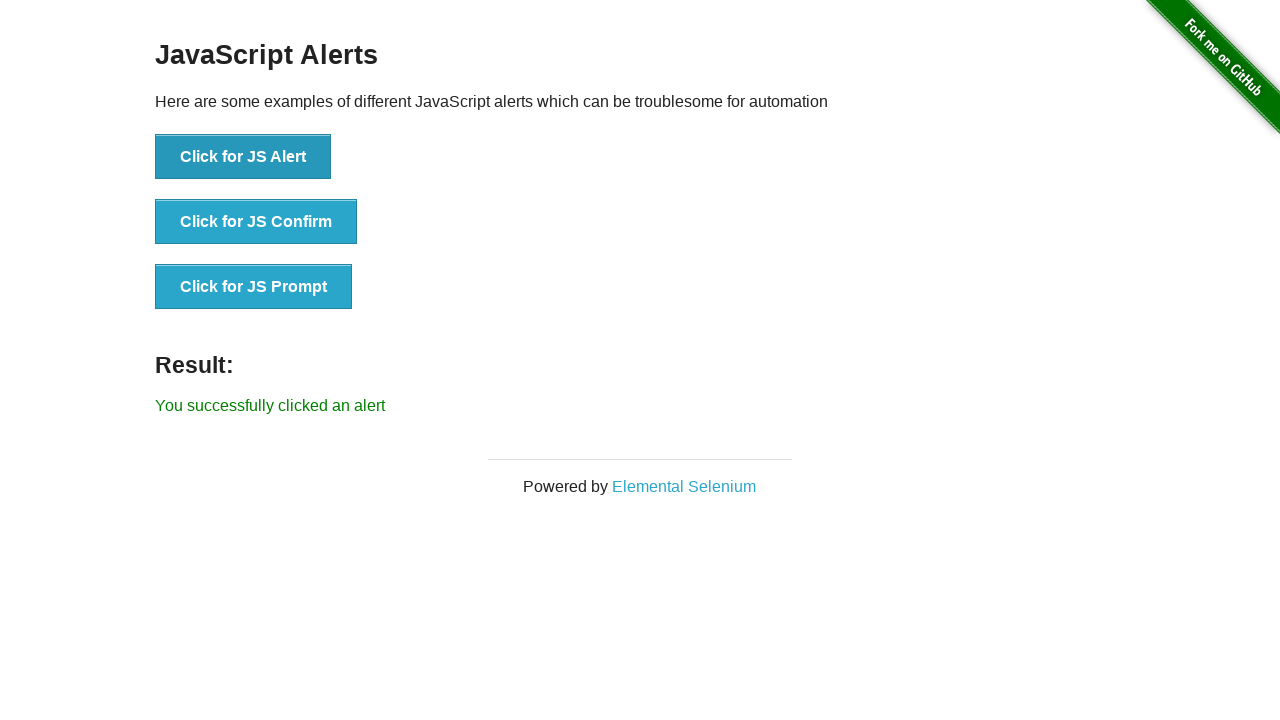

Set up dialog handler to accept alerts
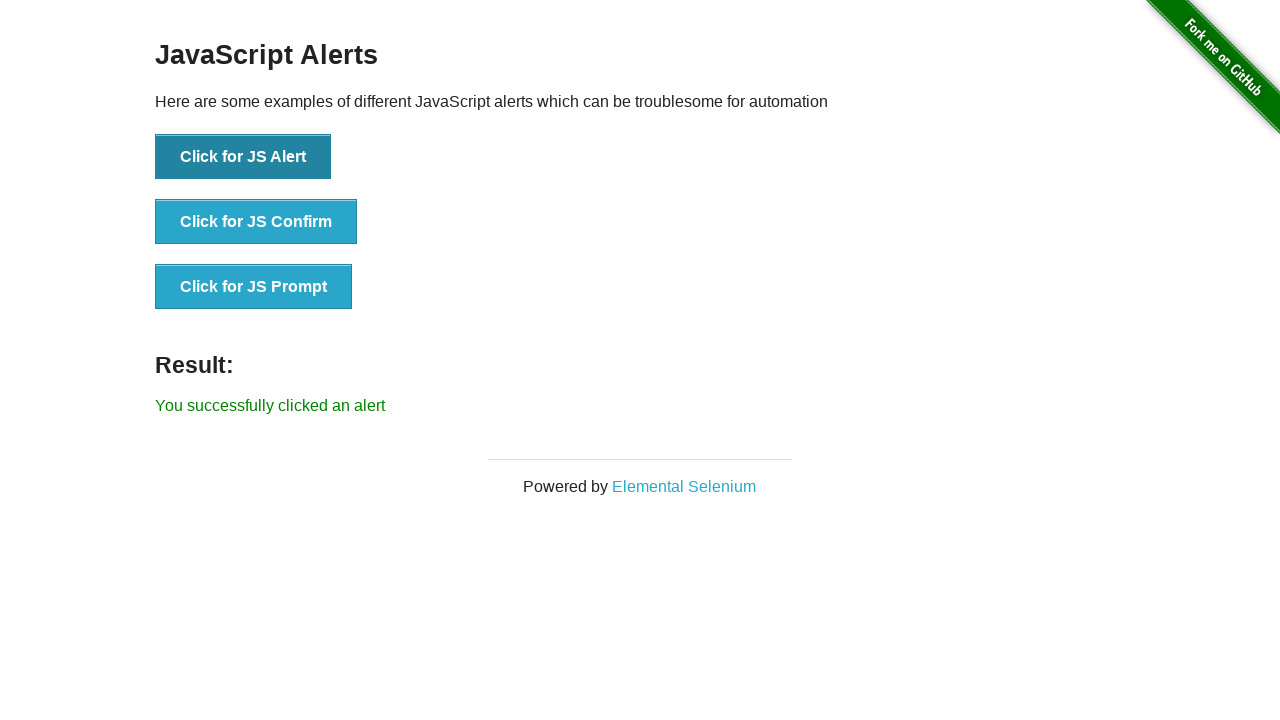

Clicked button again to trigger alert with handler active at (243, 157) on xpath=//button[@onclick='jsAlert()']
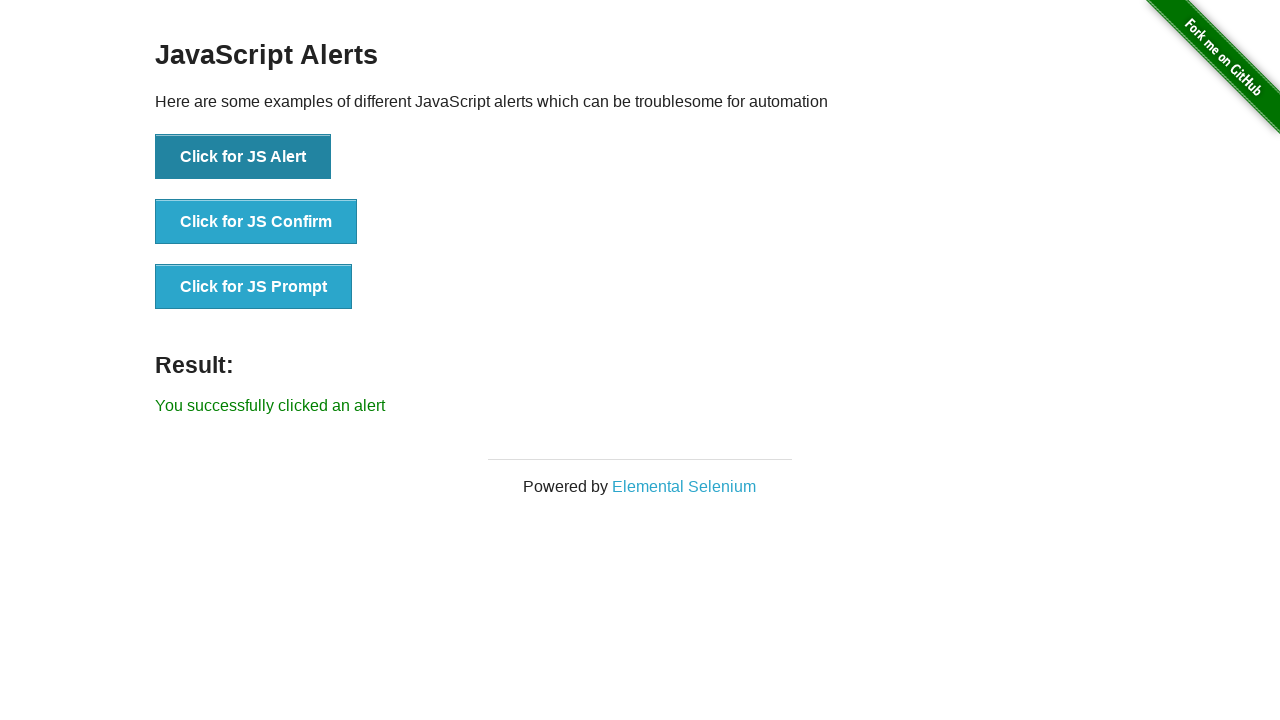

Result text element loaded
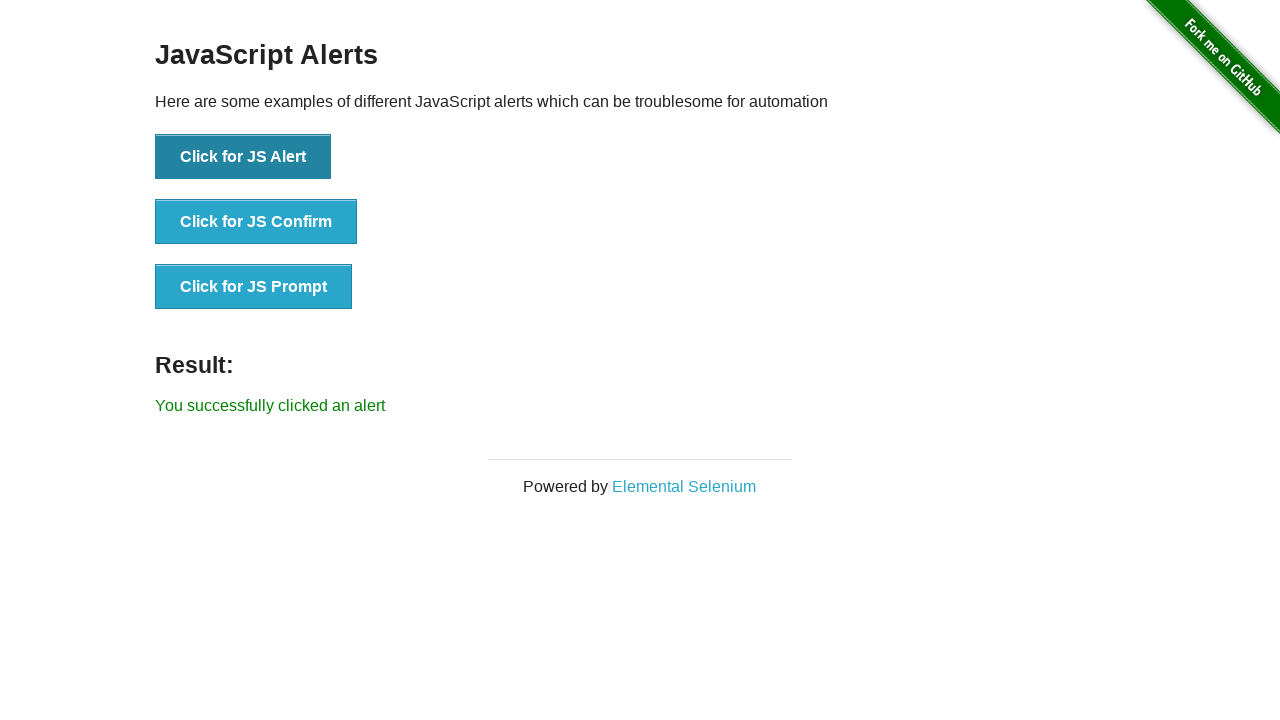

Retrieved result text: You successfully clicked an alert
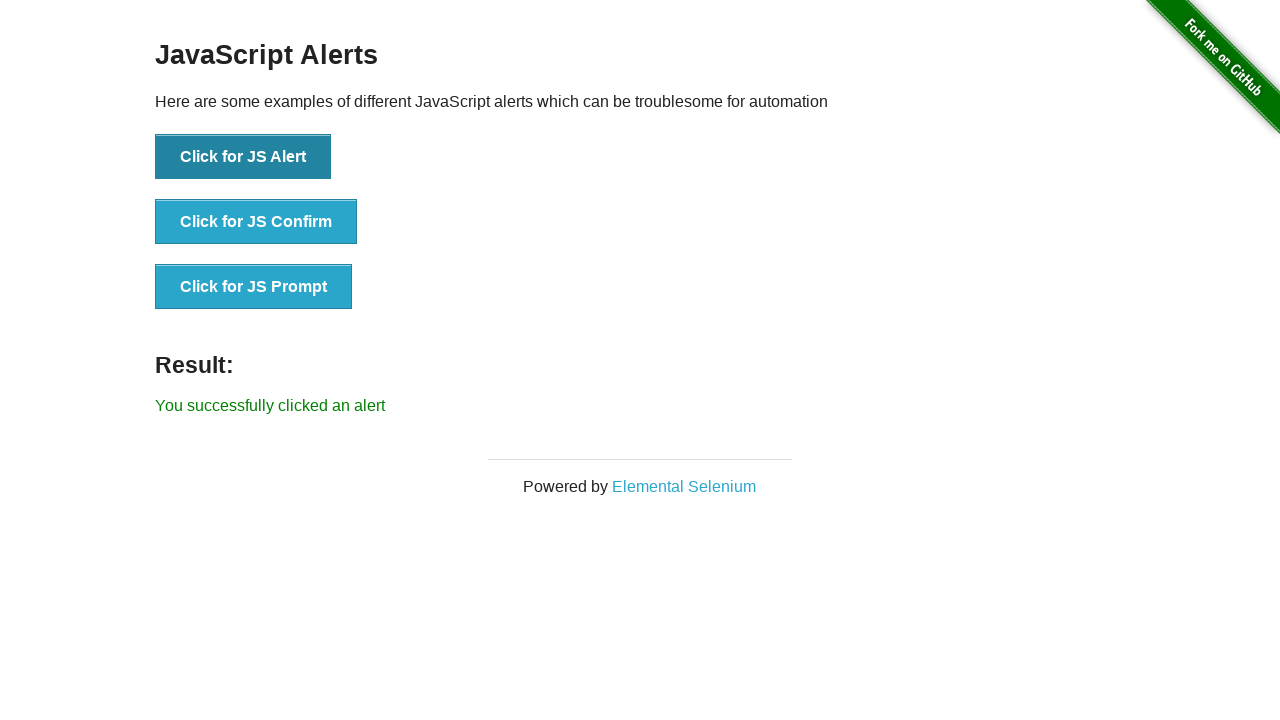

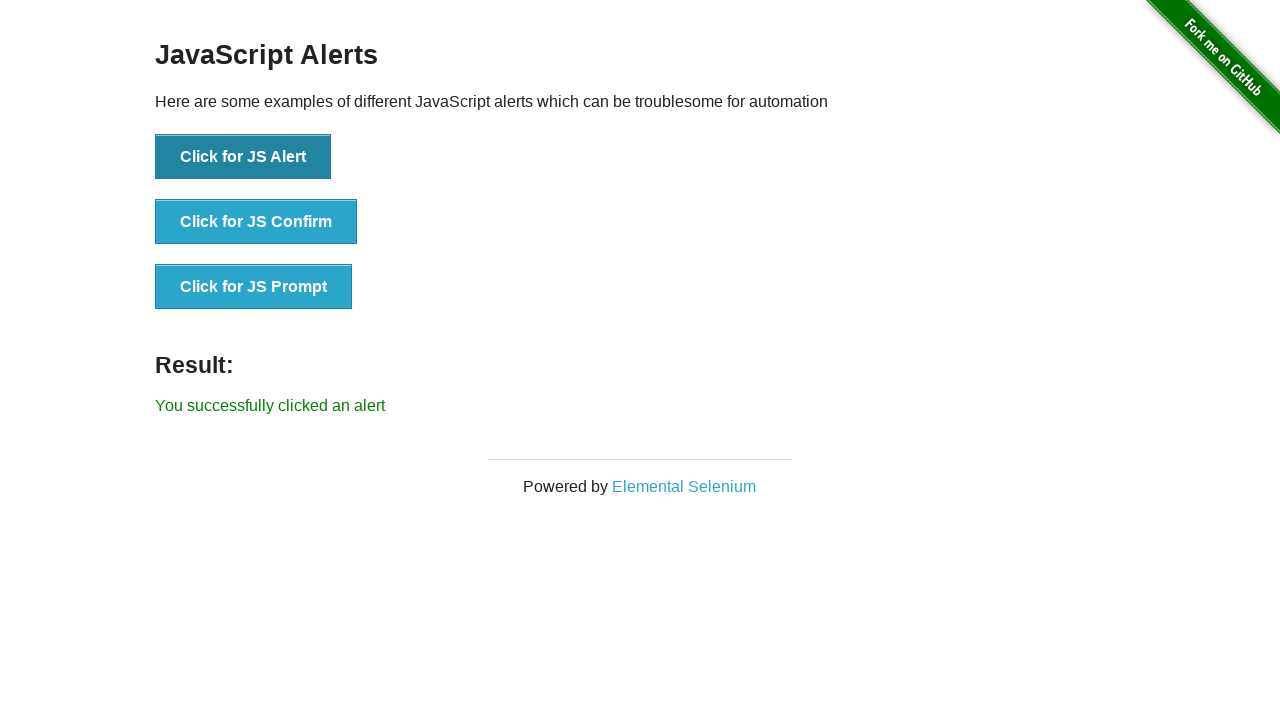